Tests scrolling functionality by scrolling down to a specific element and then scrolling back up using keyboard actions

Starting URL: https://practice.cydeo.com/

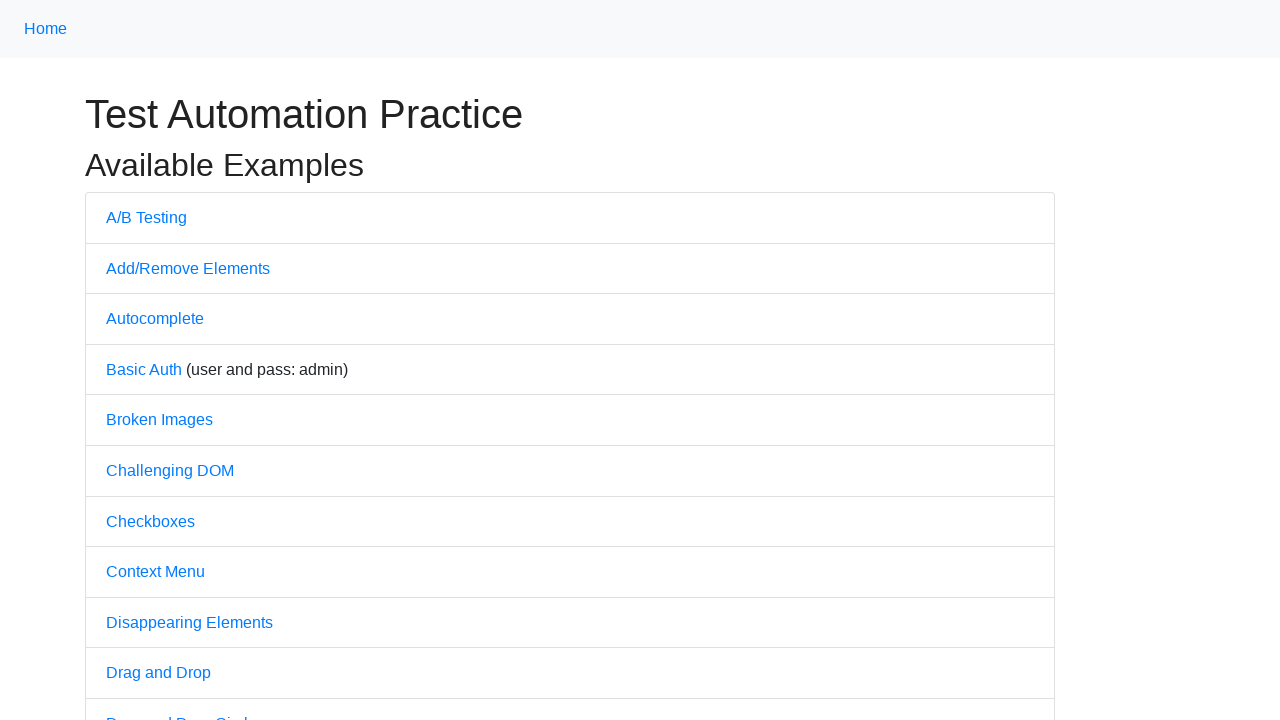

Located the CYDEO link element
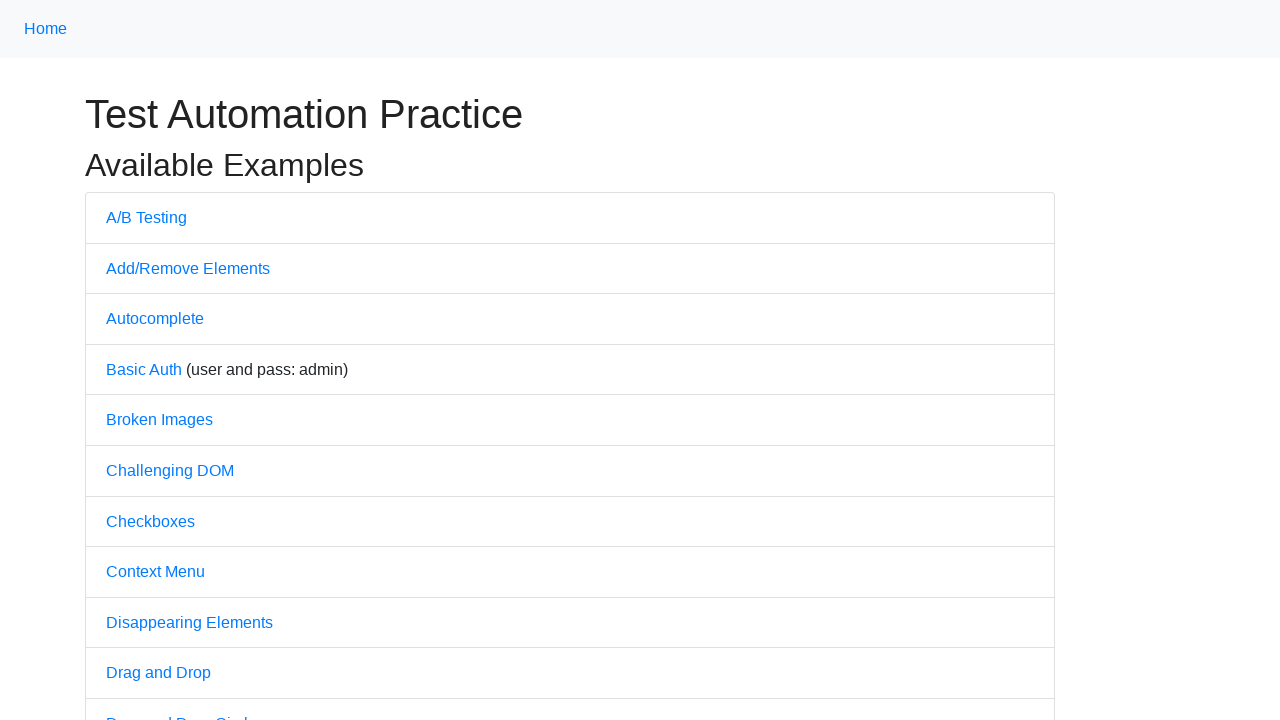

Hovered over CYDEO link, scrolling it into view at (614, 707) on internal:text="CYDEO"i >> nth=0
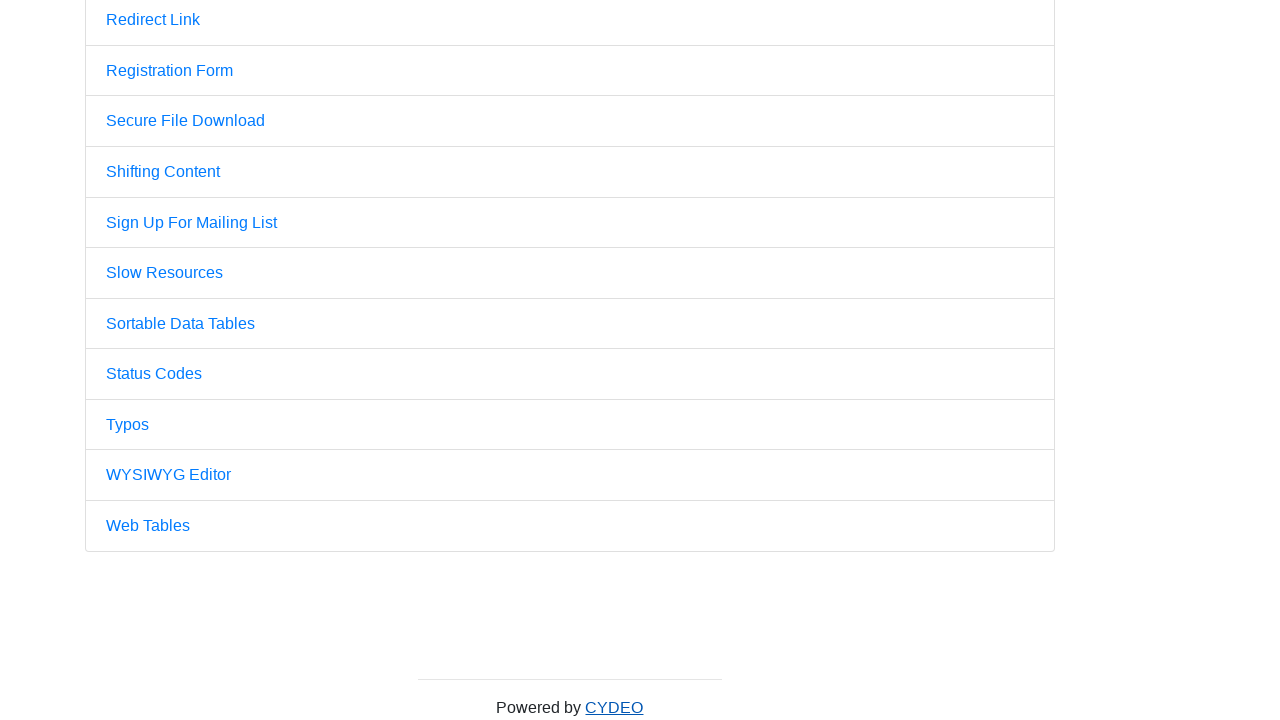

Pressed PageUp key to scroll up
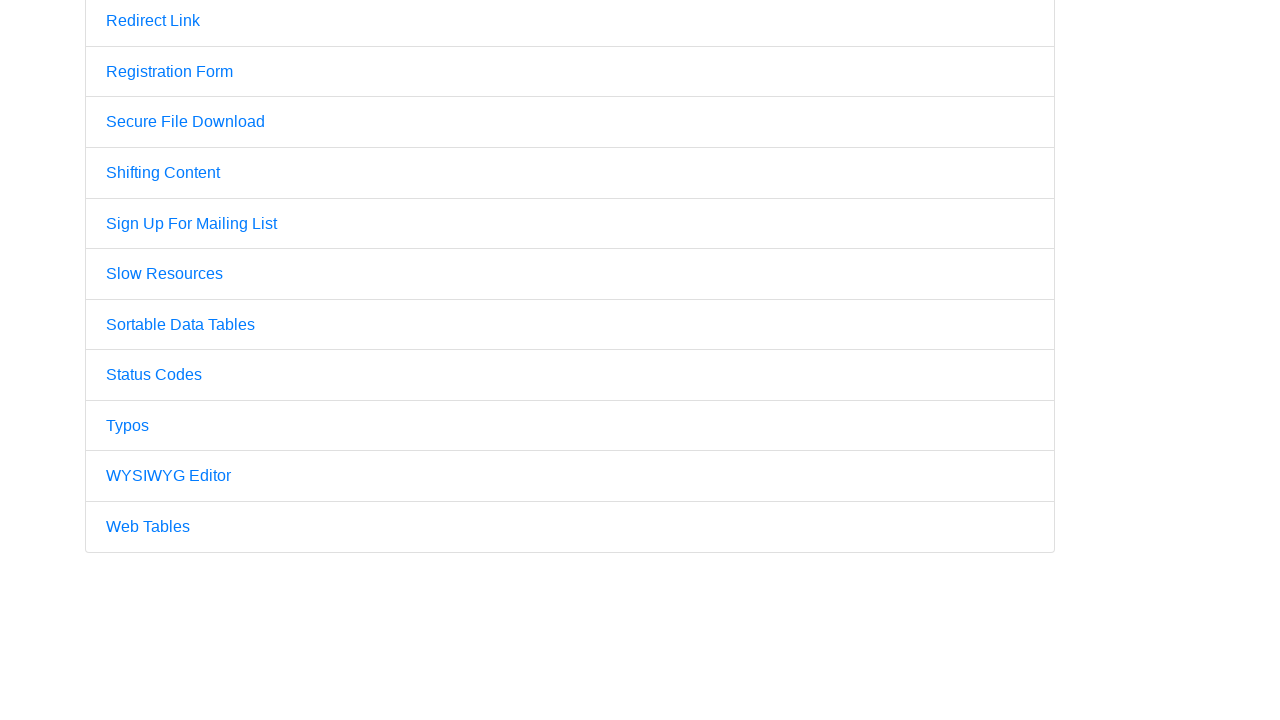

Pressed PageUp key again to scroll up further
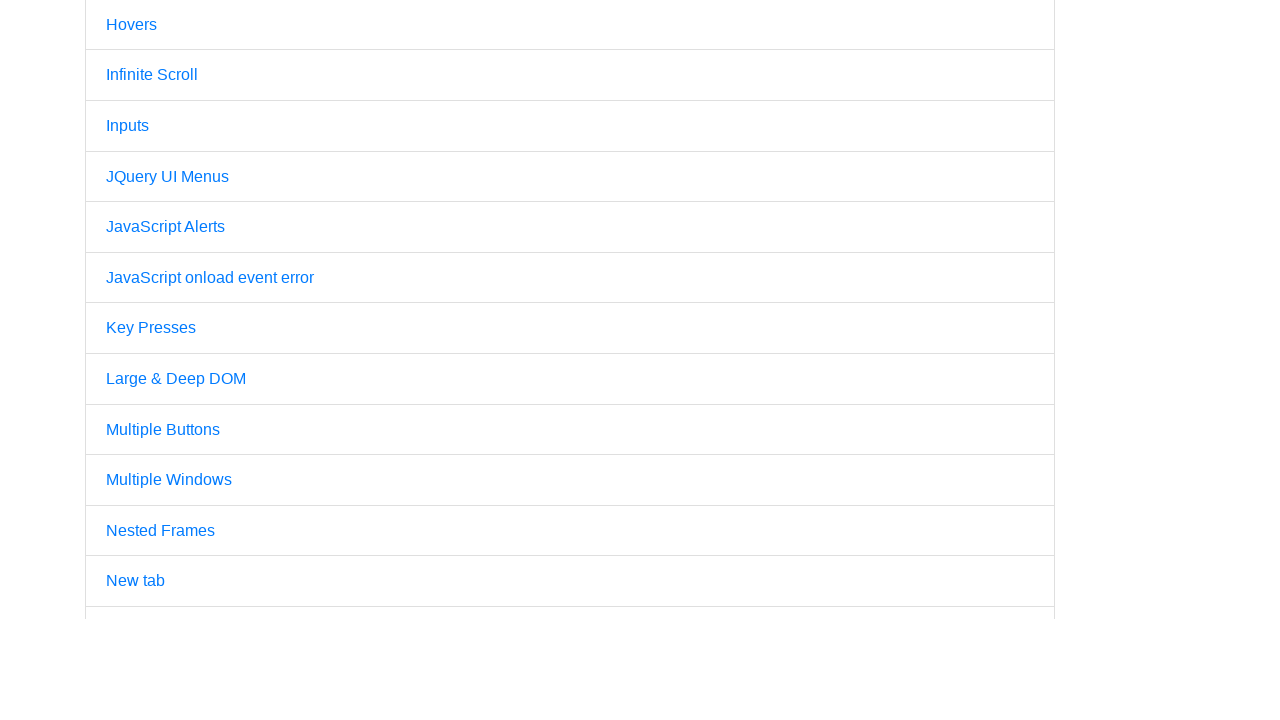

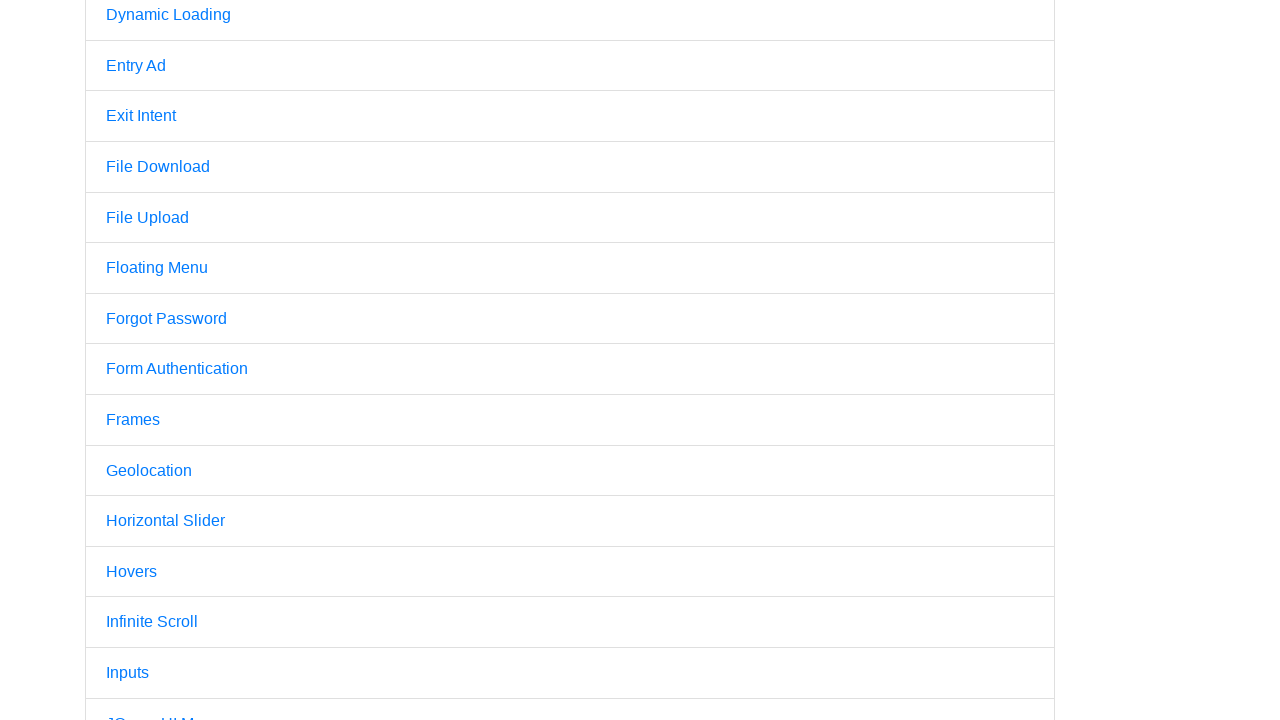